Tests selecting a specific option ("Aruba") from a country dropdown on the OrangeHRM demo request page without using the Select class - manually iterating through options and clicking the matching one.

Starting URL: https://www.orangehrm.com/hris-hr-software-demo/

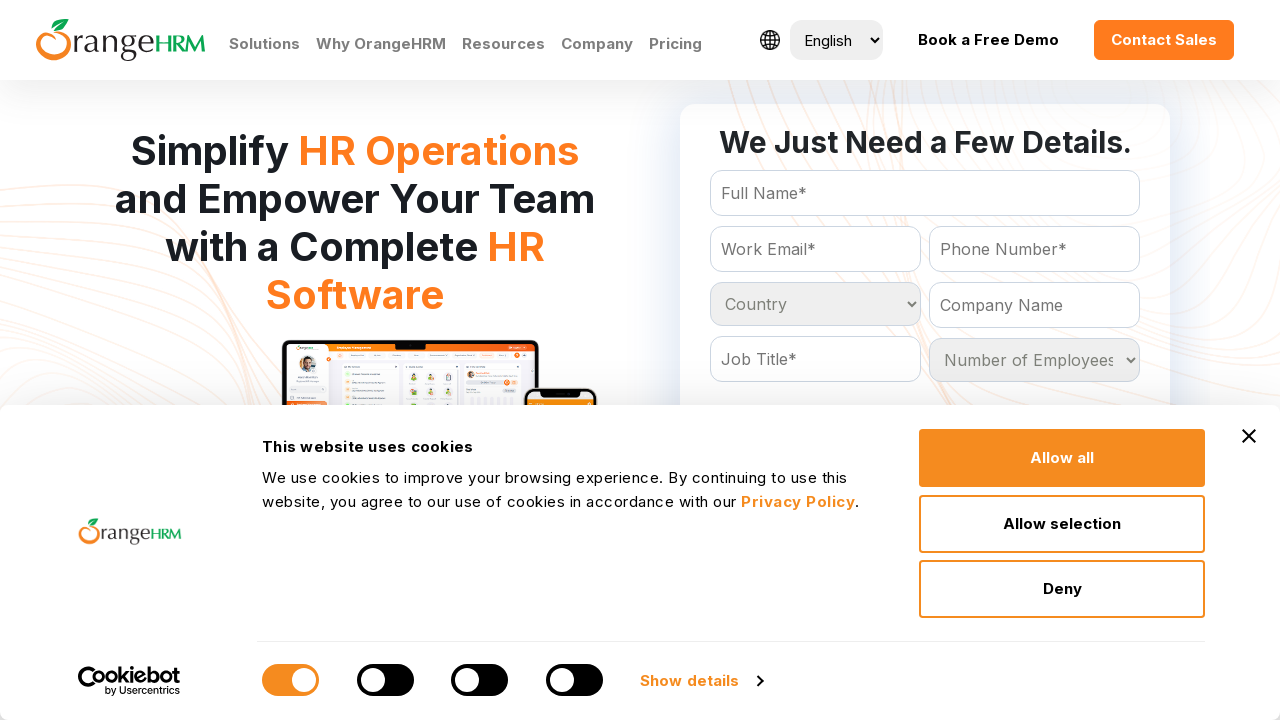

Waited for country dropdown to load
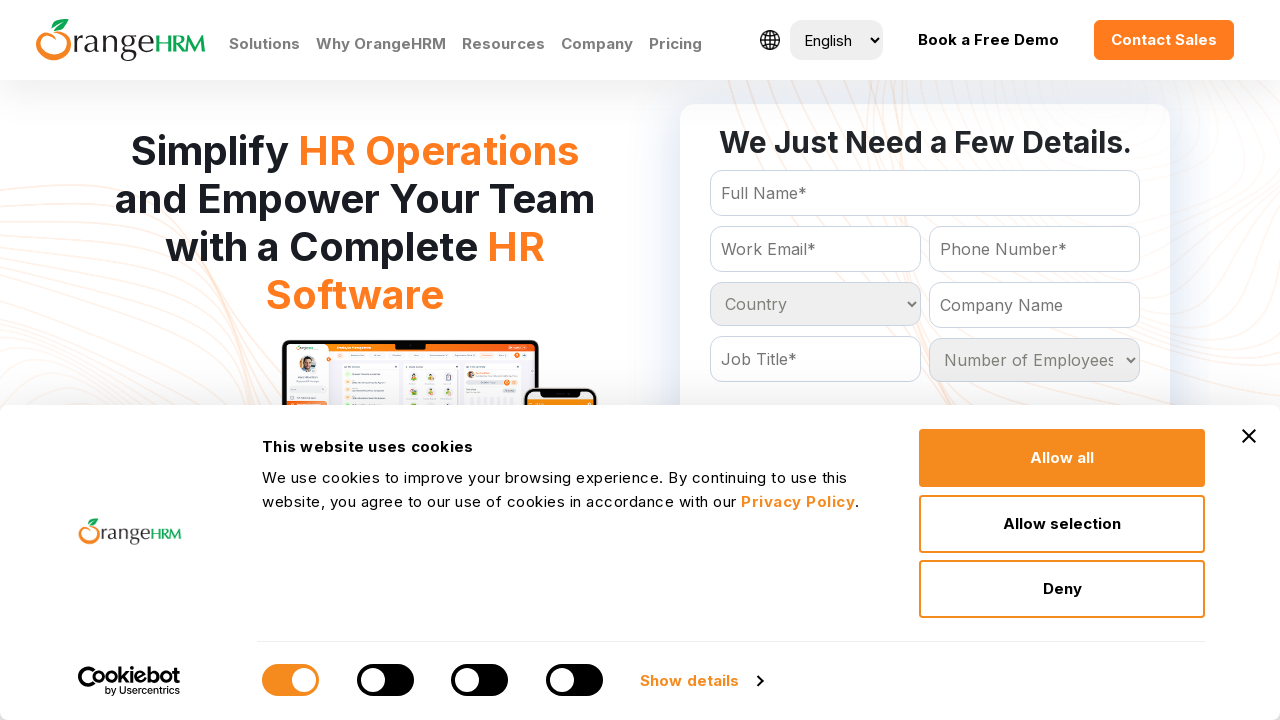

Selected 'Aruba' from country dropdown on #Form_getForm_Country
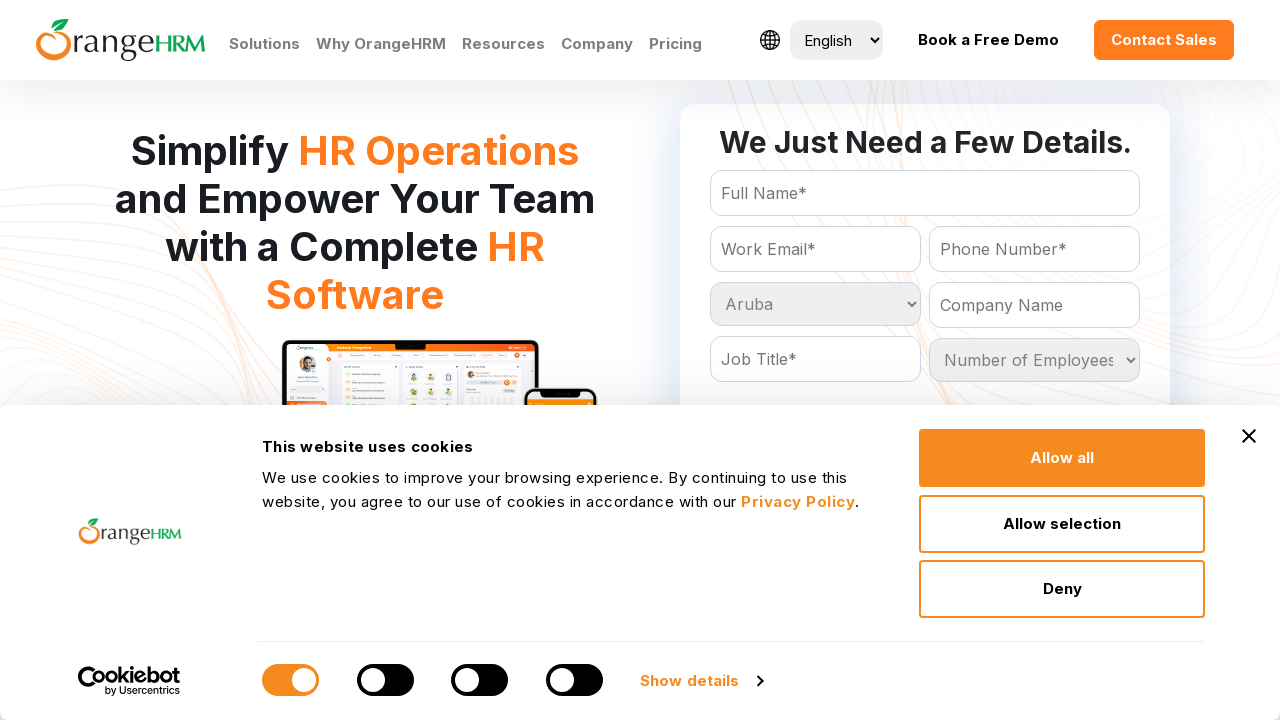

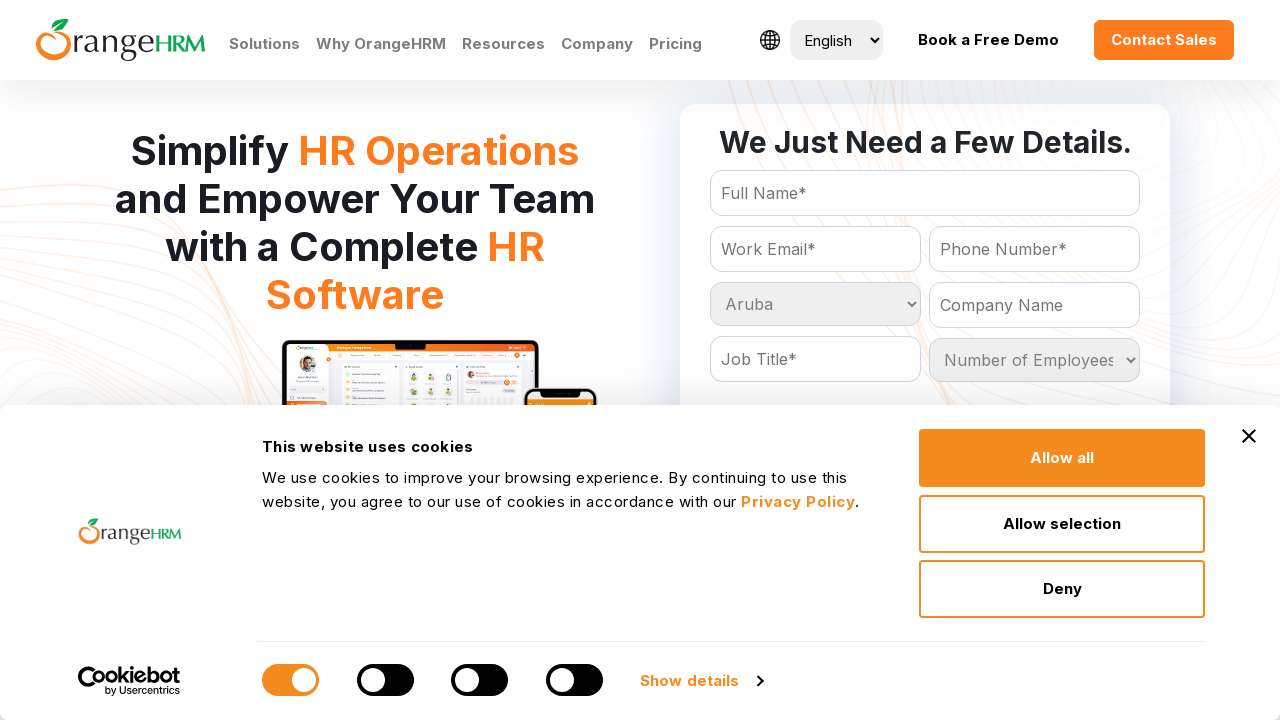